Tests injecting jQuery and jQuery Growl library into a page via JavaScript execution, then displays notification messages using the injected growl functionality.

Starting URL: http://the-internet.herokuapp.com

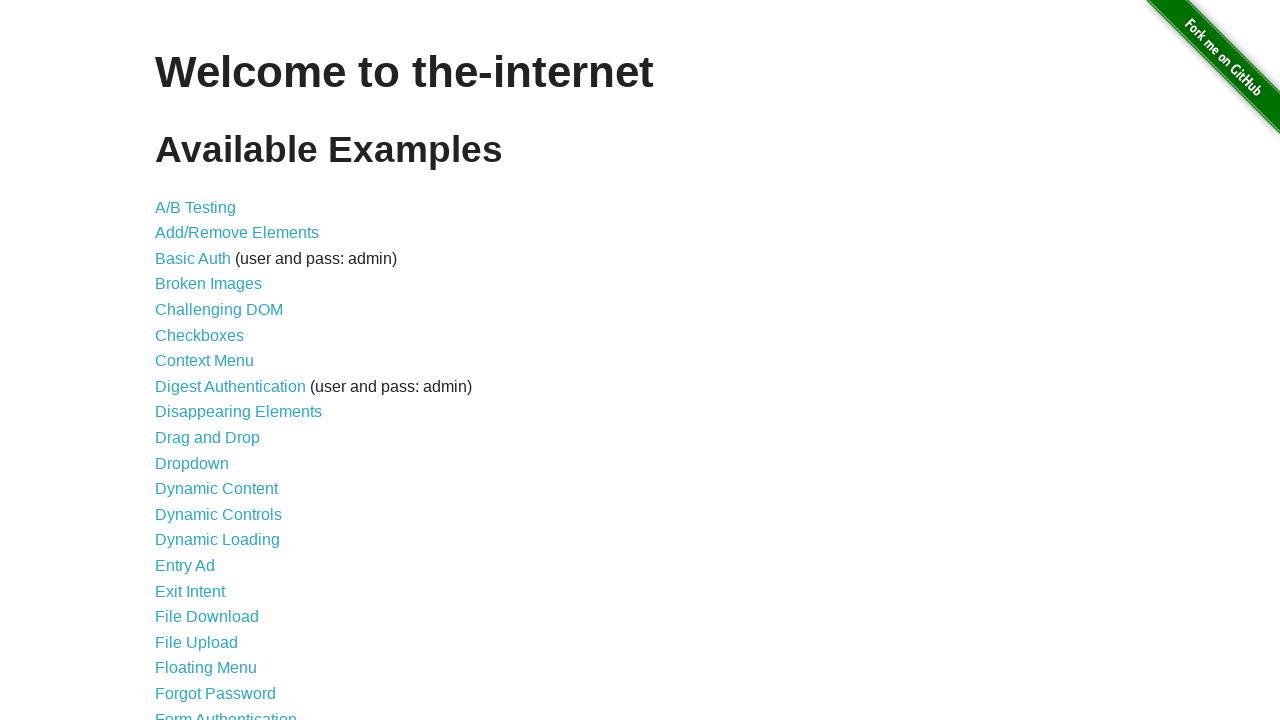

Injected jQuery library into page if not already present
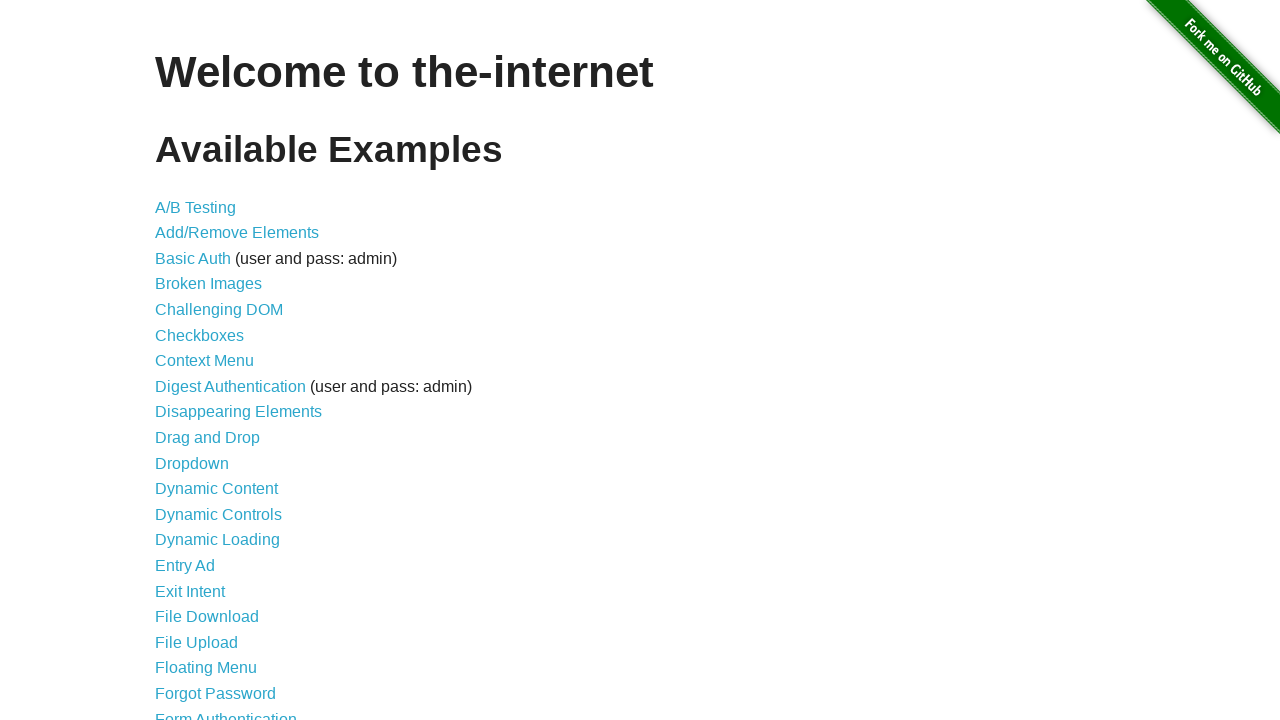

jQuery library loaded and available
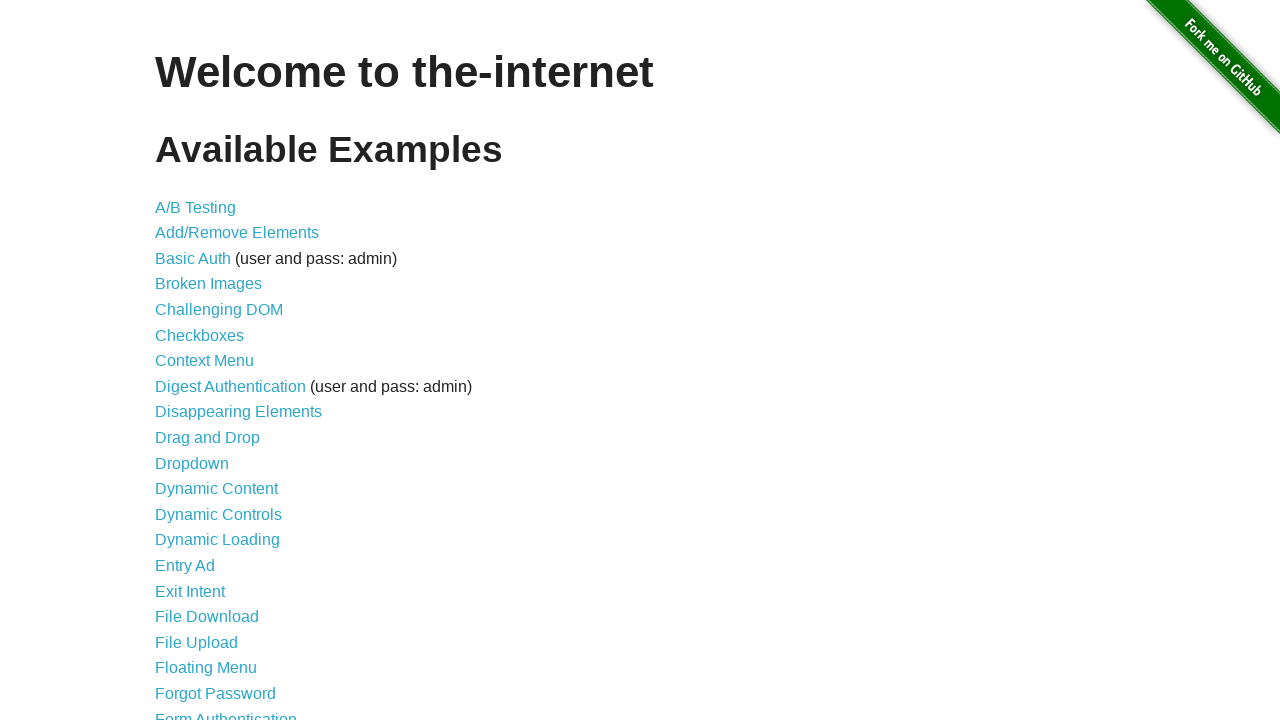

Loaded jQuery Growl library via getScript
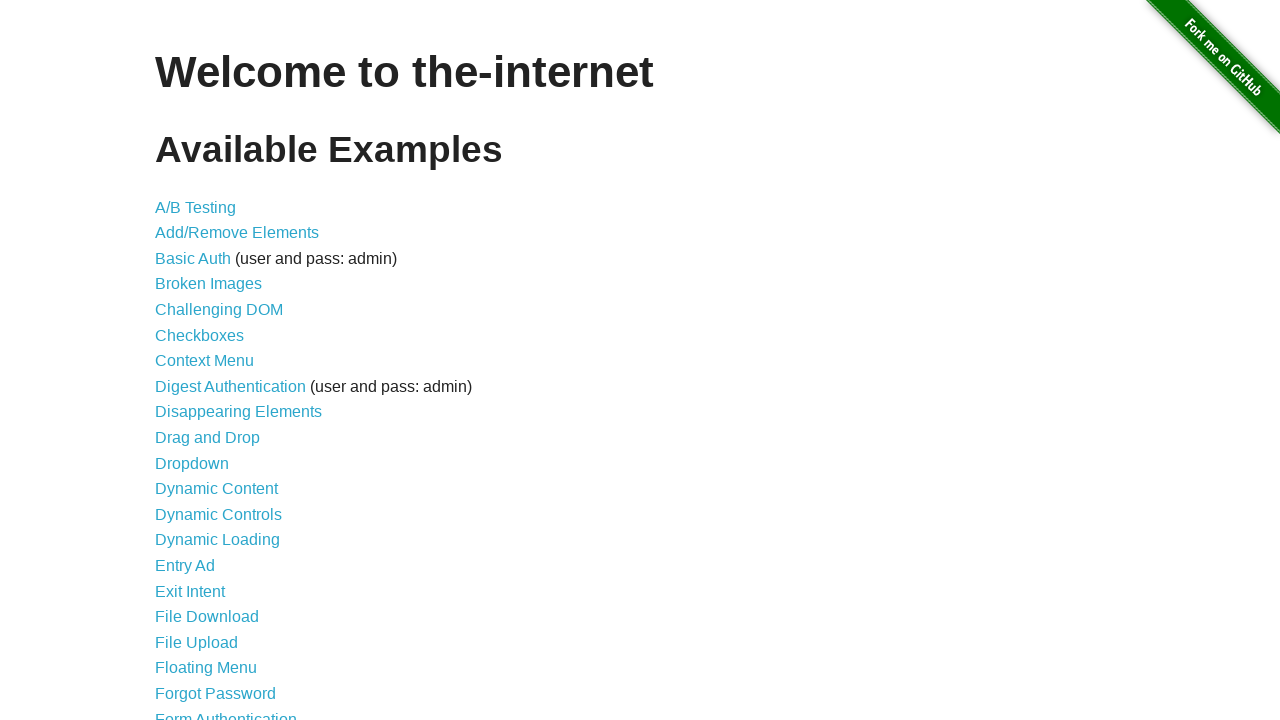

Injected jQuery Growl CSS stylesheet into page head
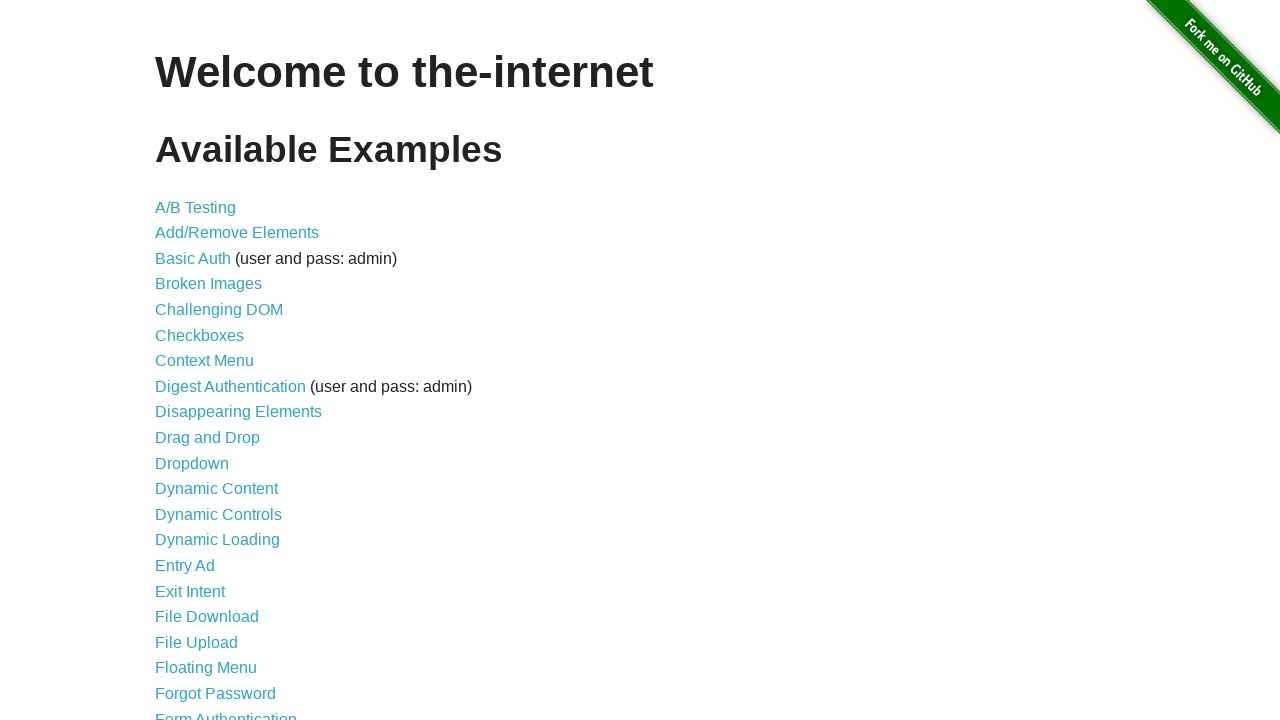

jQuery Growl function is now available
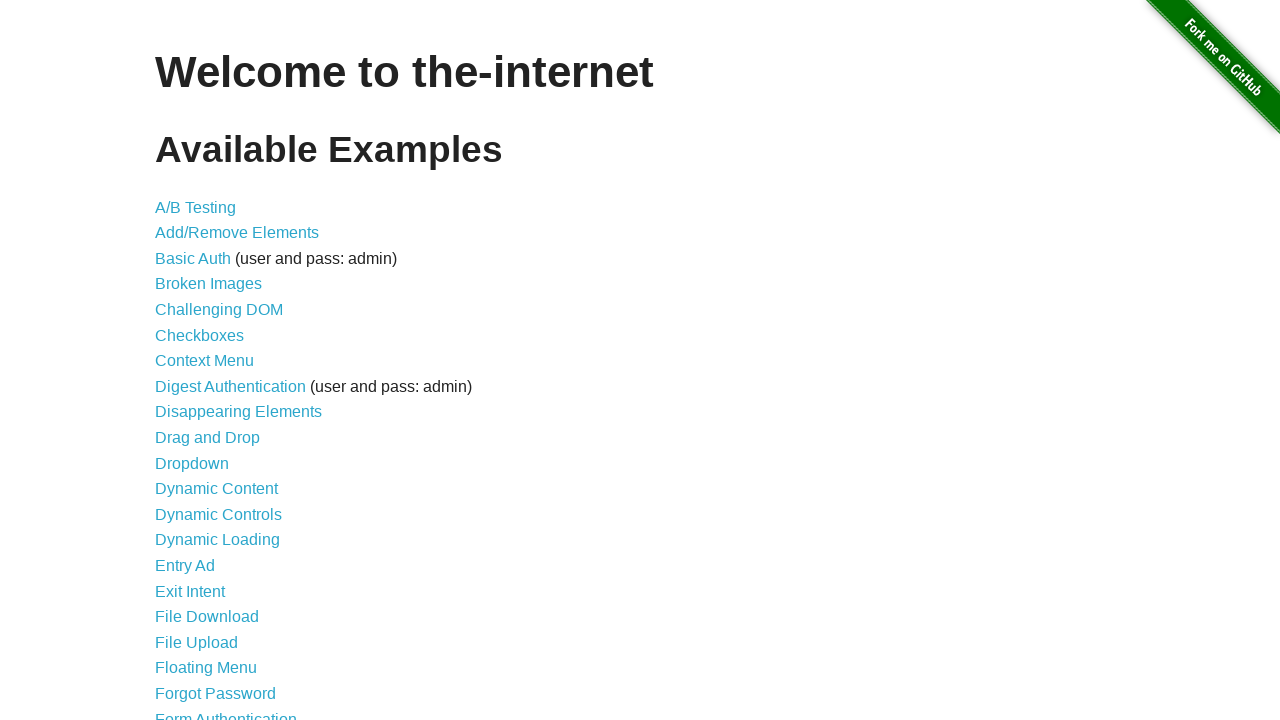

Displayed GET notification message
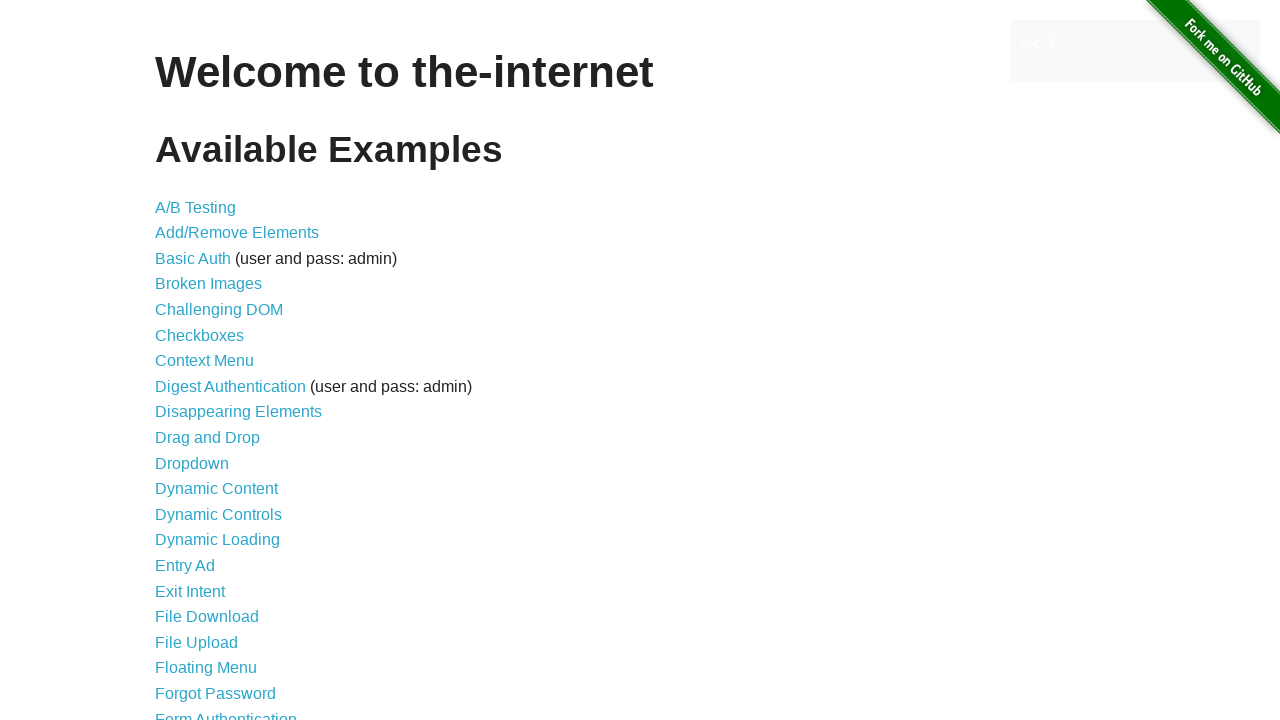

Displayed error notification message
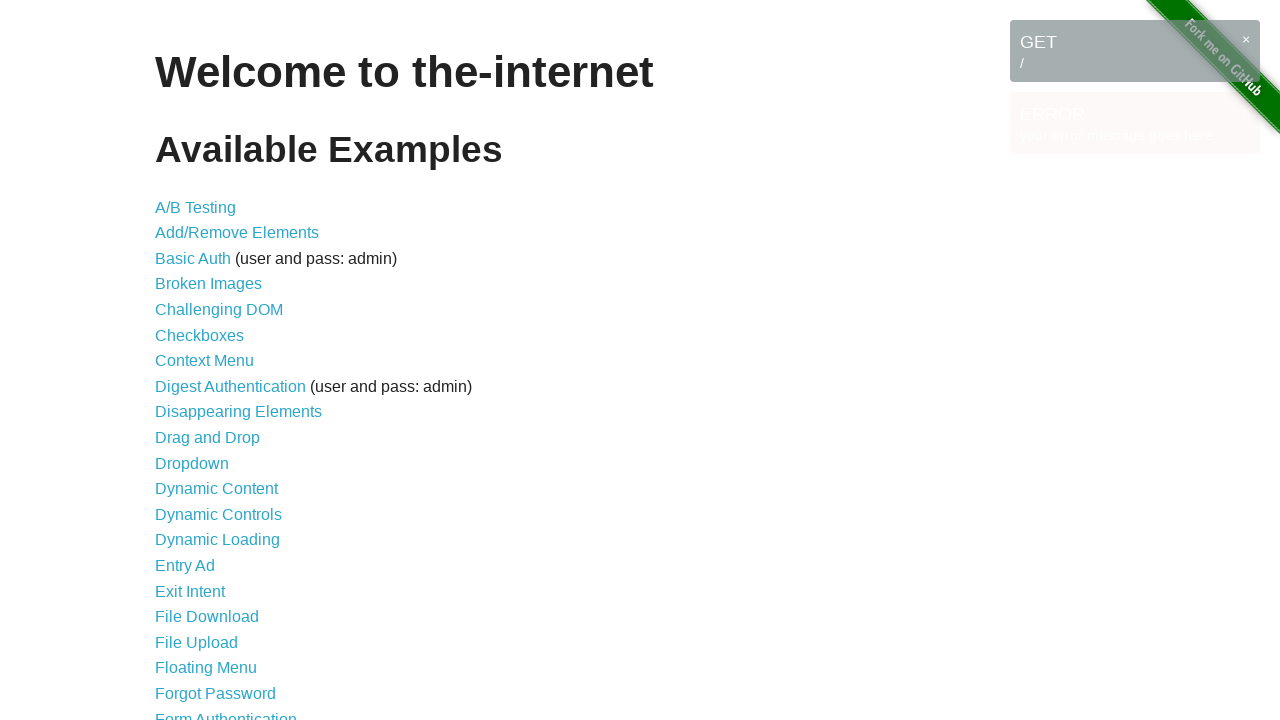

Displayed notice notification message
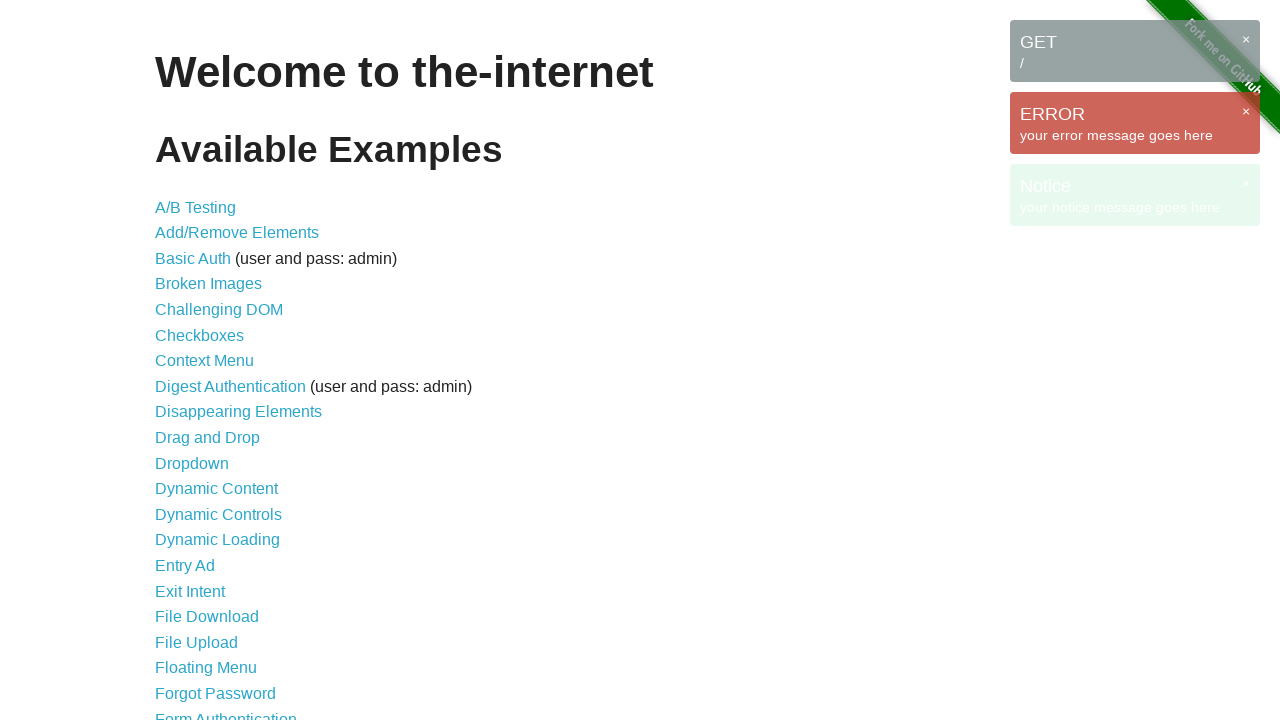

Displayed warning notification message
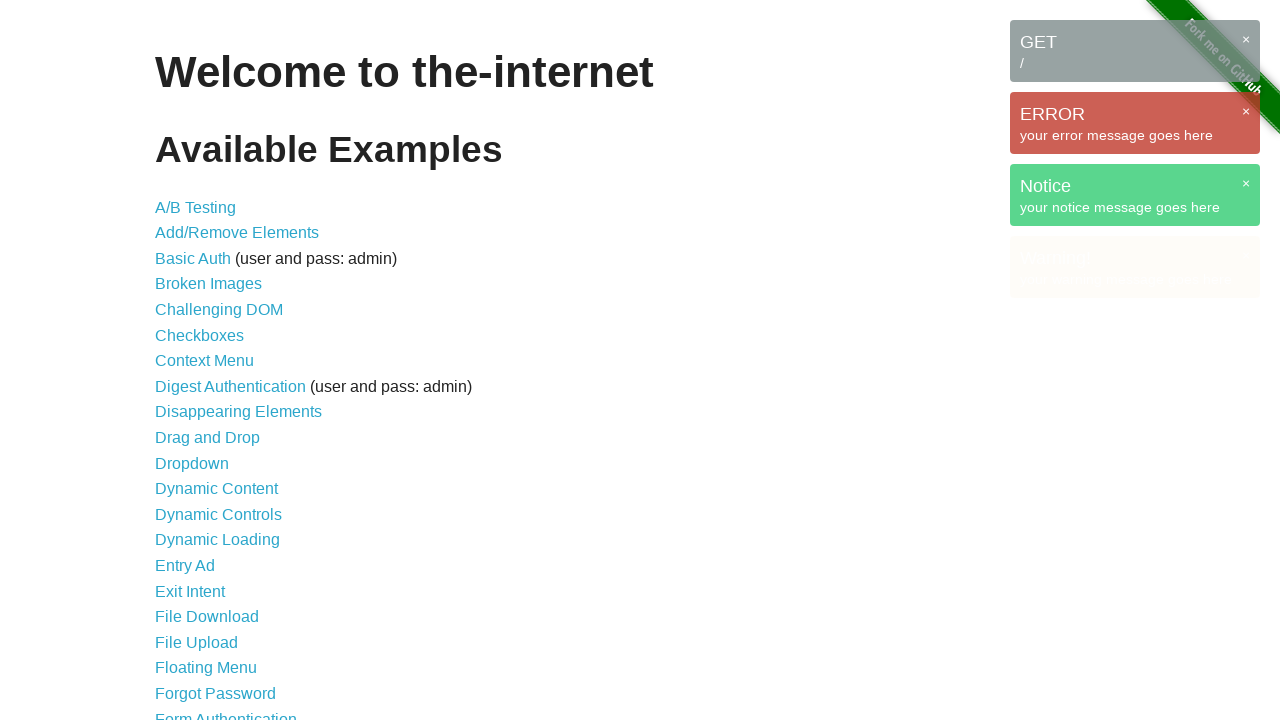

All growl notification messages are now visible
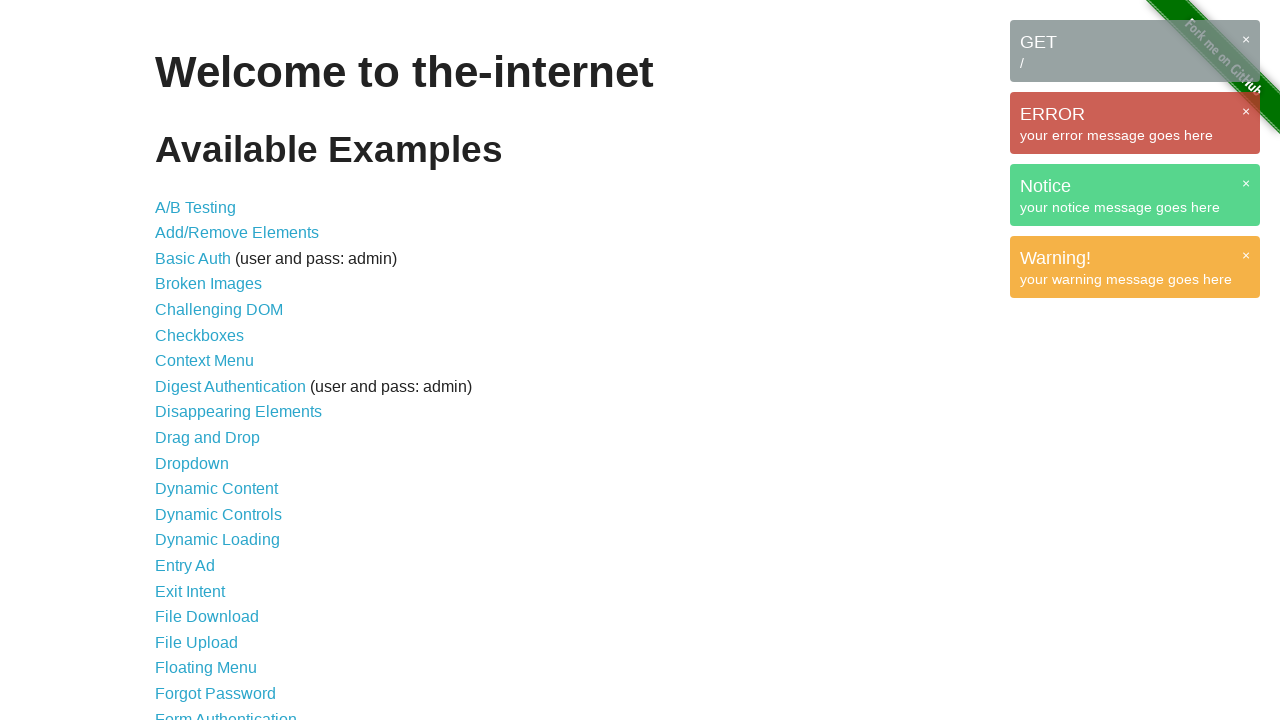

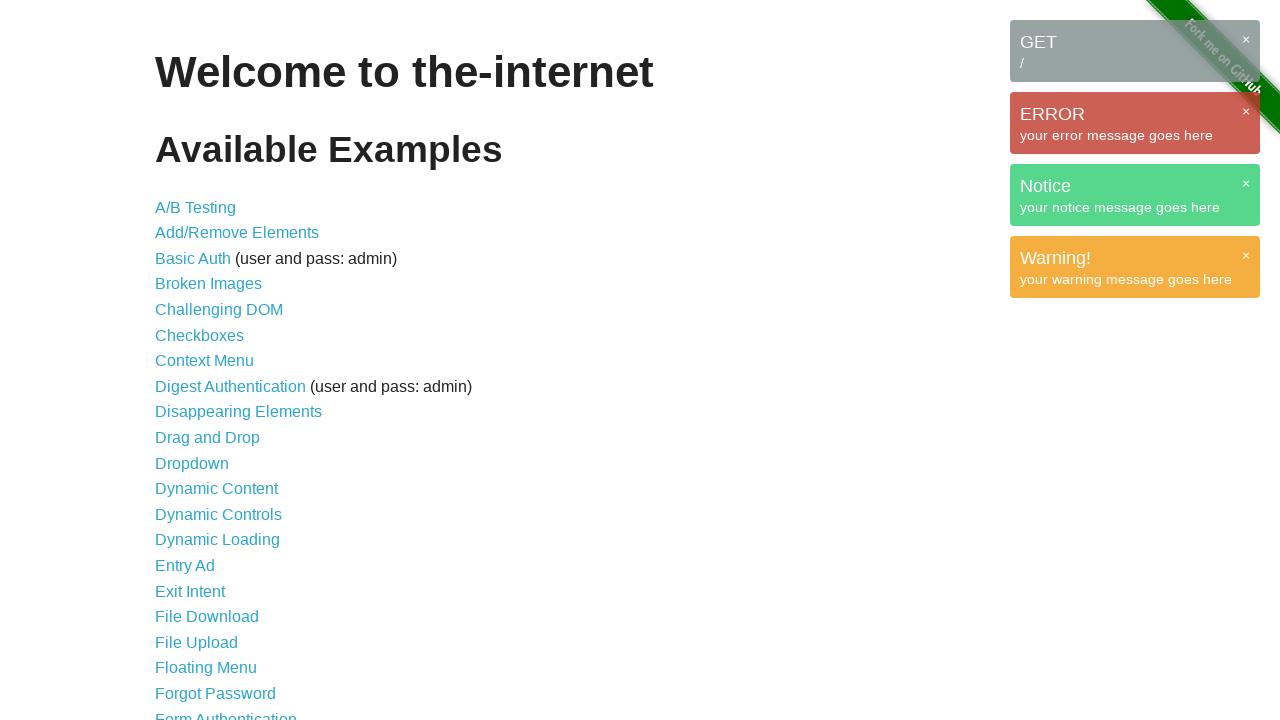